Tests prompt dialog with dismiss action - enters a value, accepts first, dismisses second, and handles third

Starting URL: https://antoniotrindade.com.br/treinoautomacao/elementsweb.html

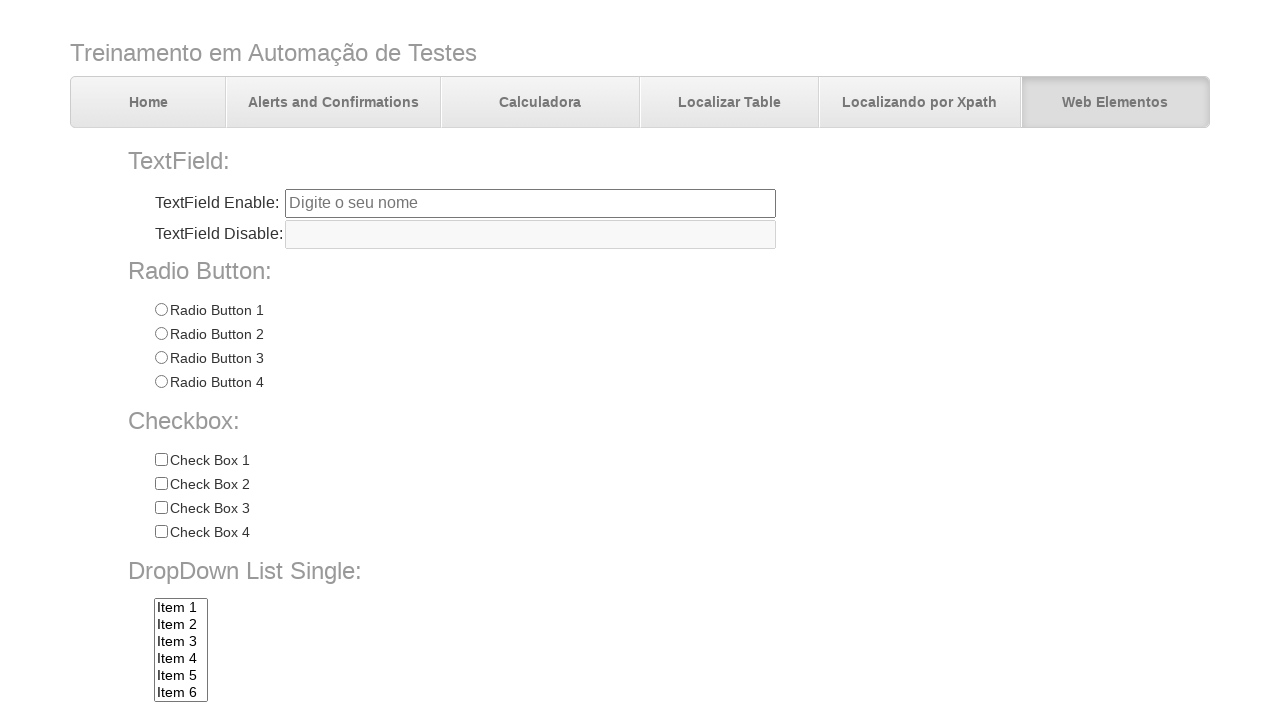

Dialog event handler registered
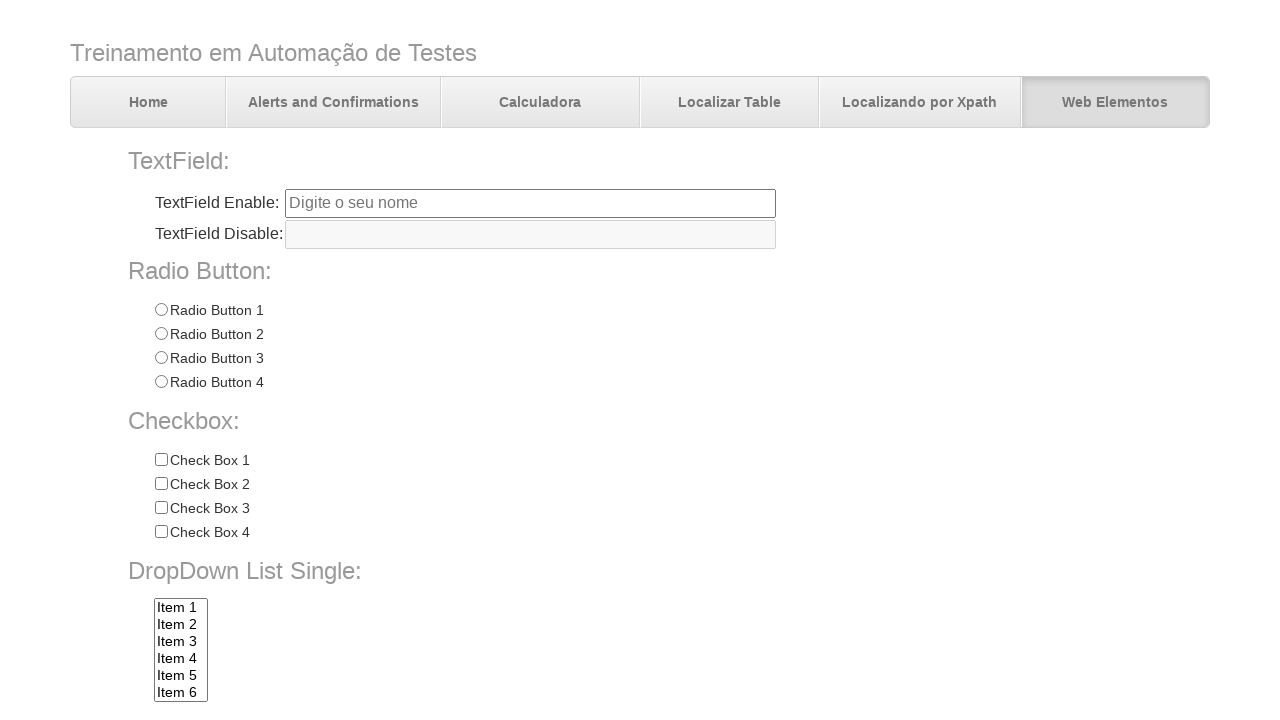

Clicked prompt button to trigger dialog at (375, 700) on #promptBtn
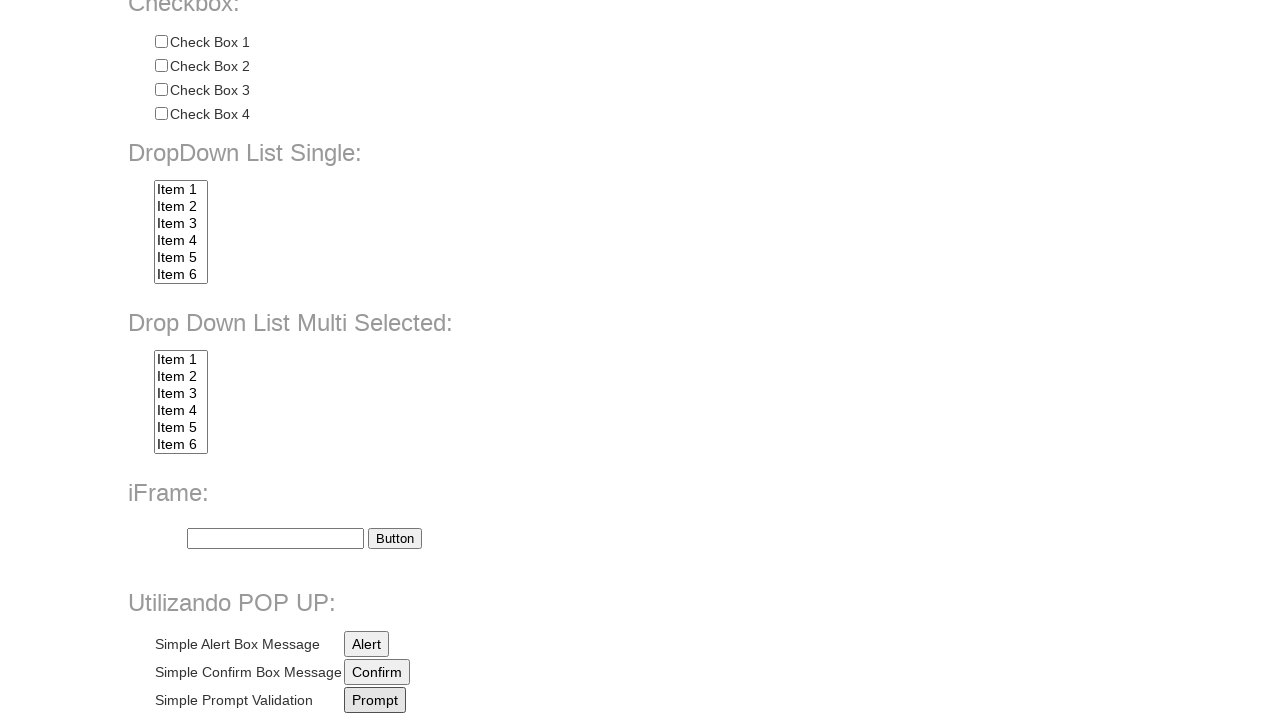

Waited for all dialogs to be handled (1500ms timeout)
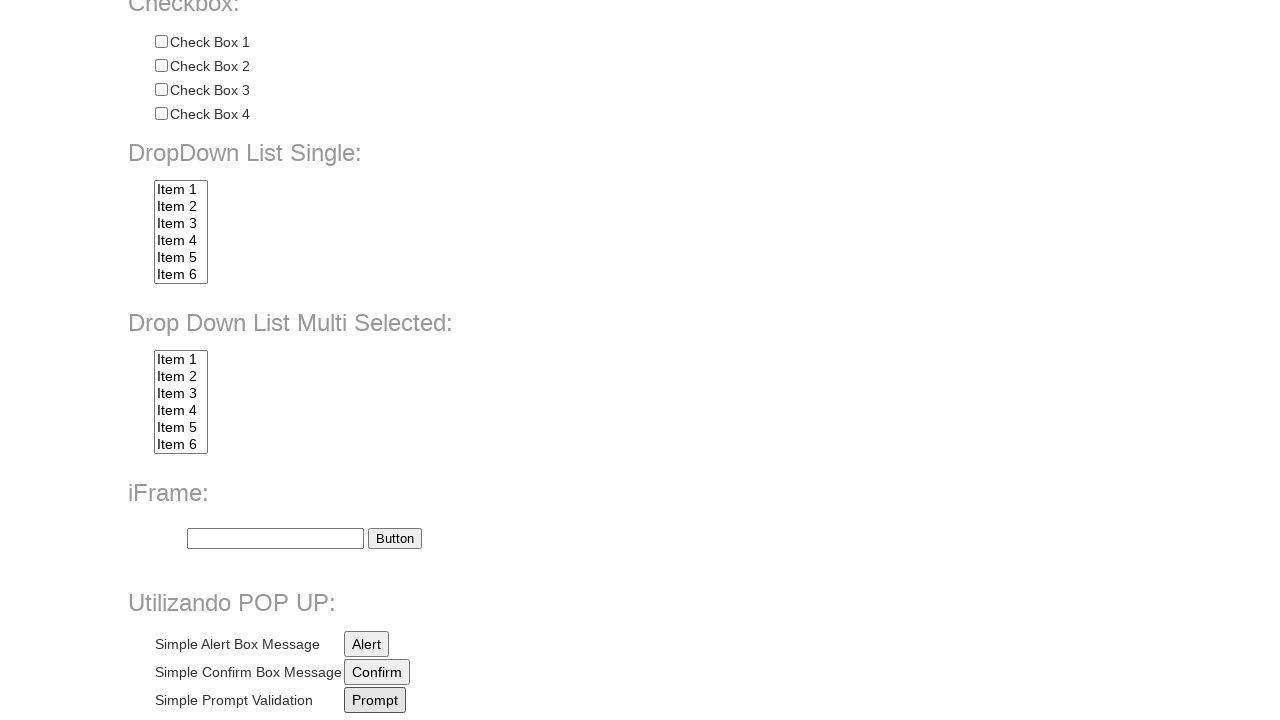

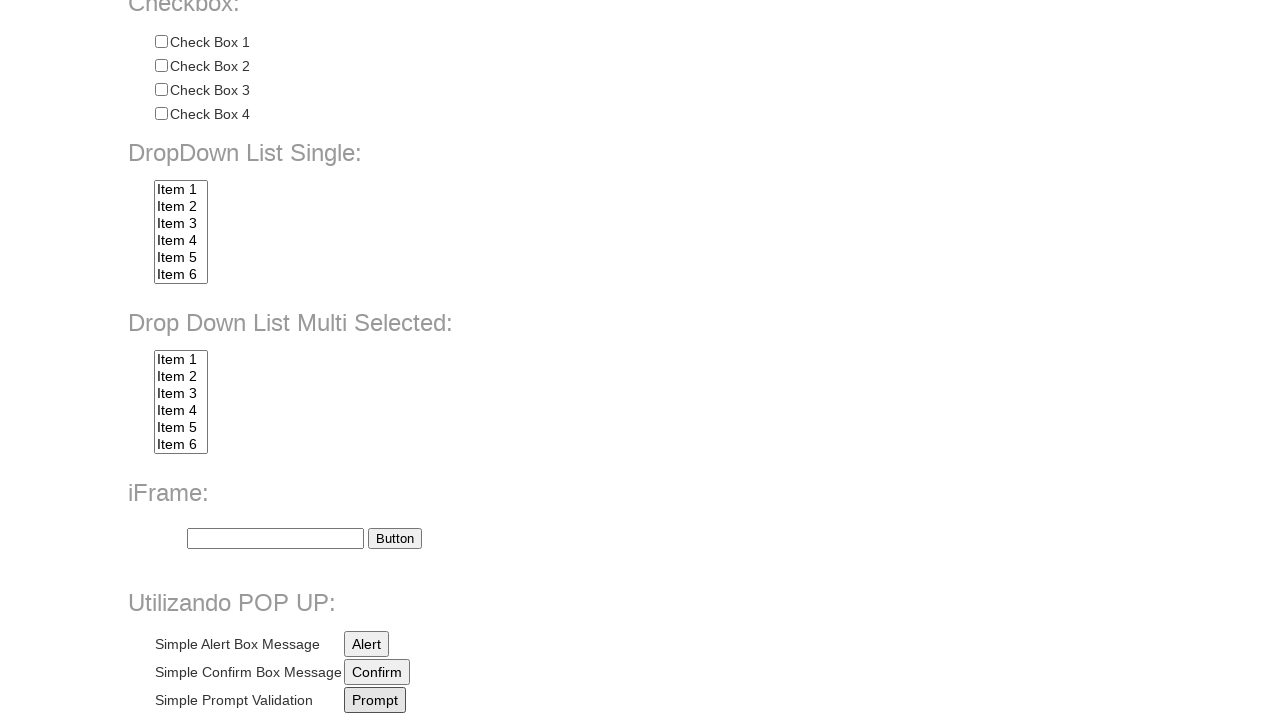